Tests notification message functionality by clicking a link and verifying the notification appears

Starting URL: https://the-internet.herokuapp.com/notification_message

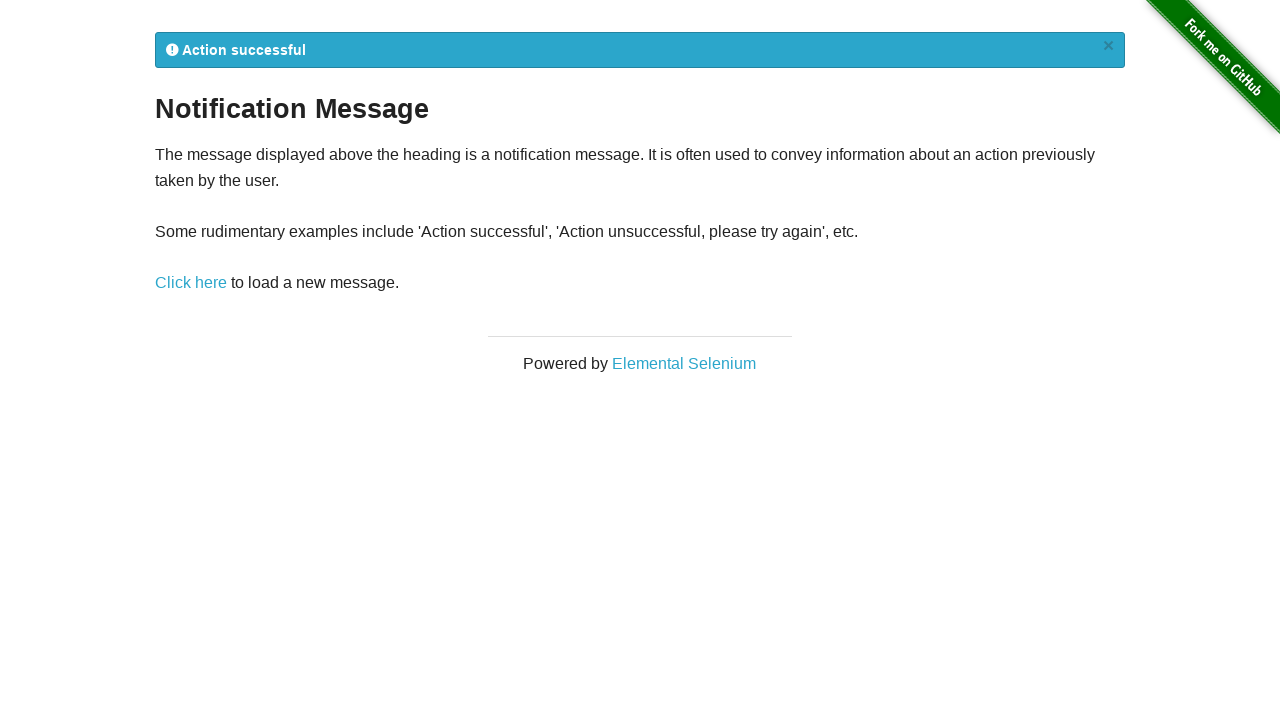

Clicked 'Click here' link to trigger notification at (191, 283) on xpath=//a[text()='Click here']
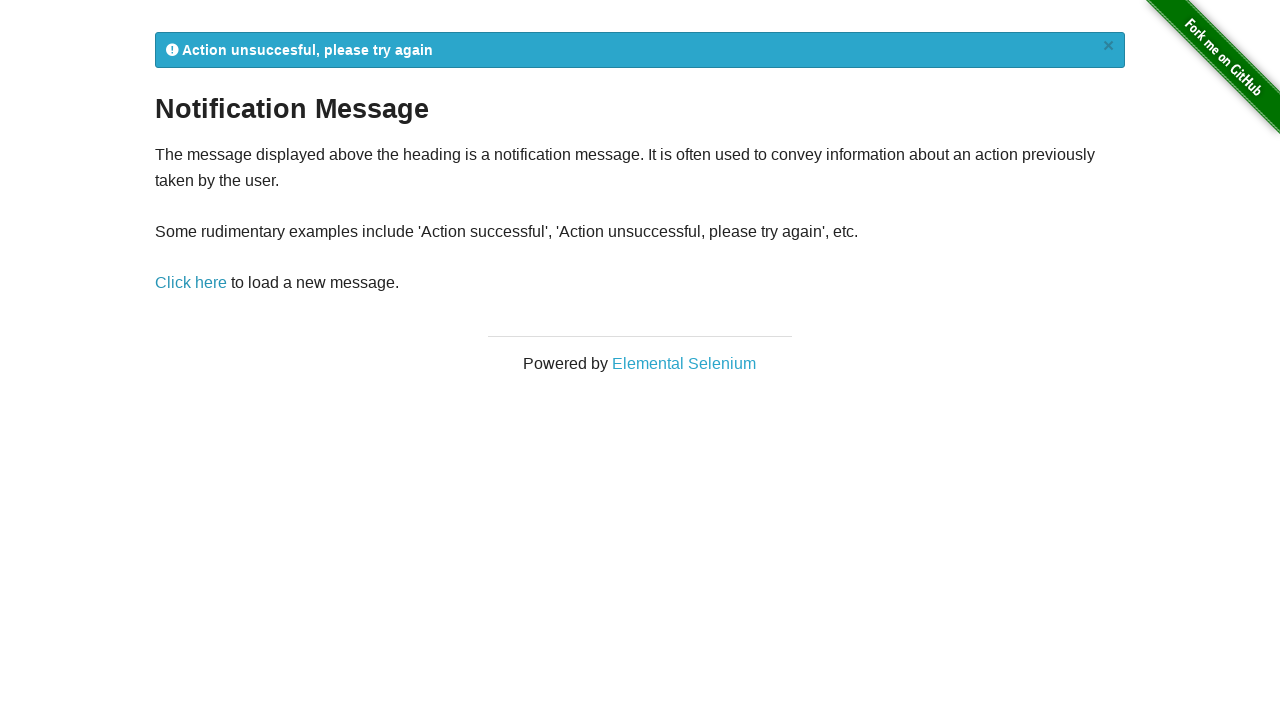

Notification message appeared
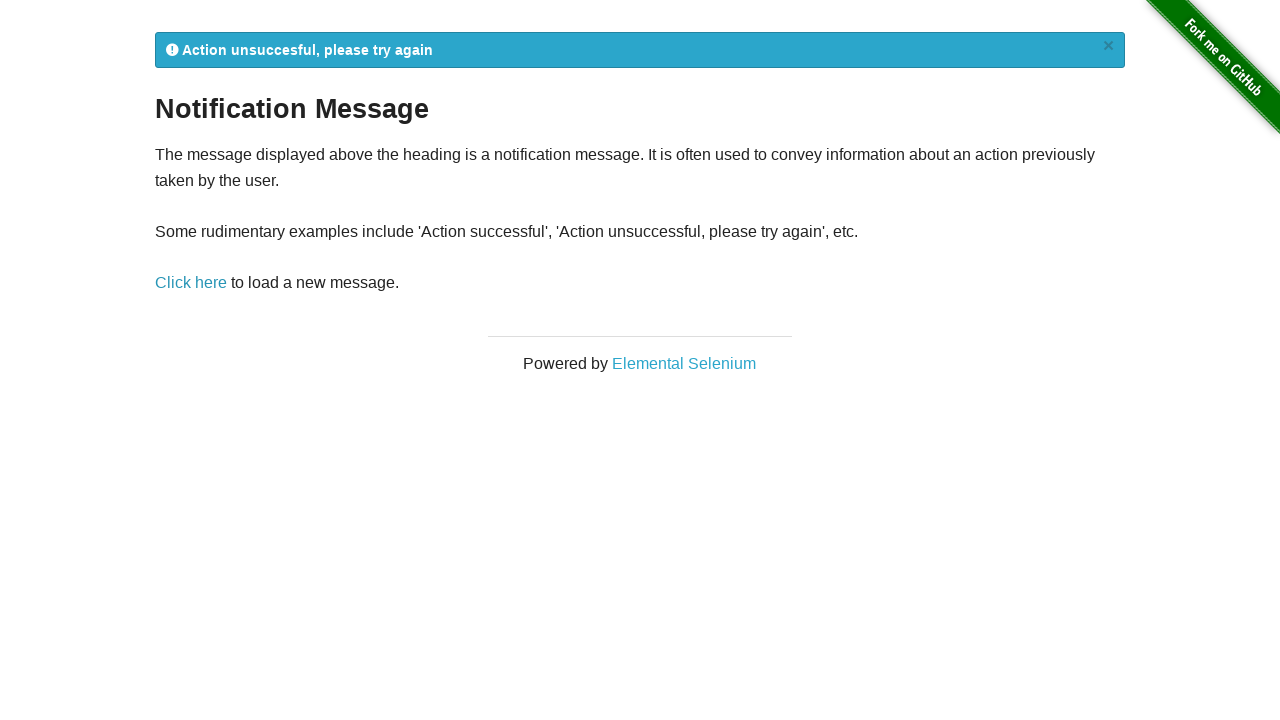

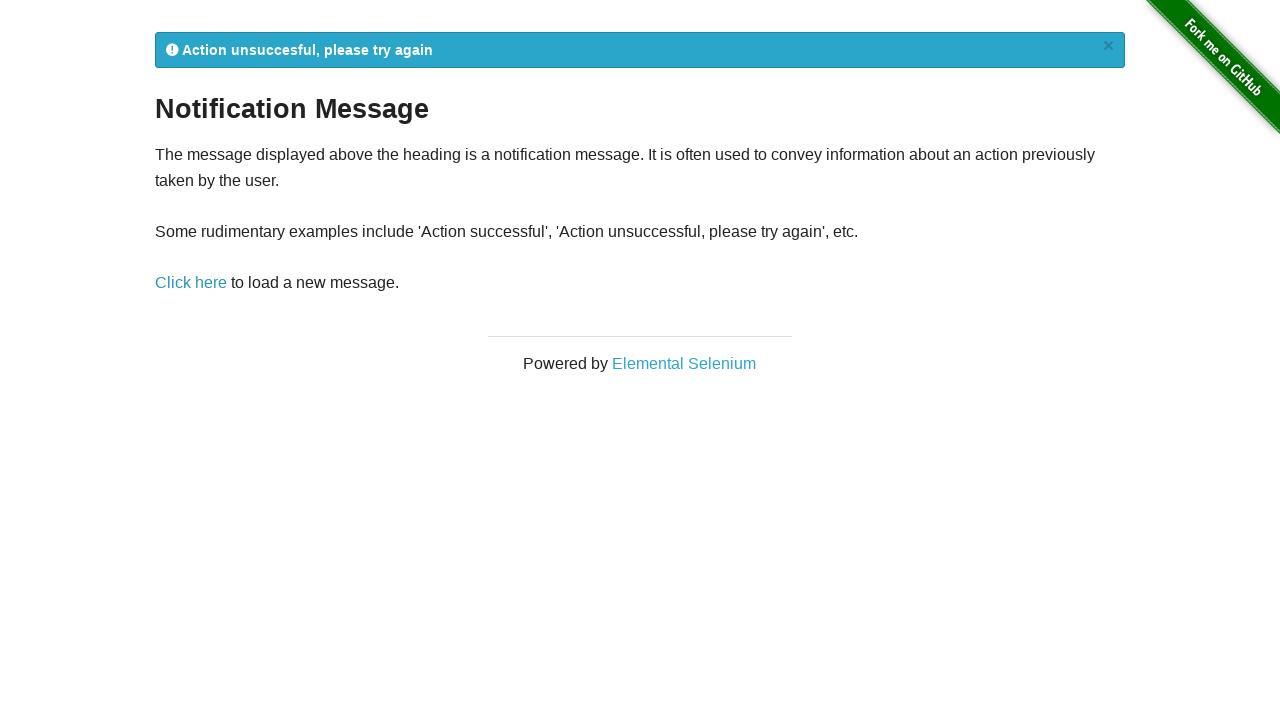